Tests dropdown selection functionality by selecting currency options and adjusting passenger count

Starting URL: https://rahulshettyacademy.com/dropdownsPractise/

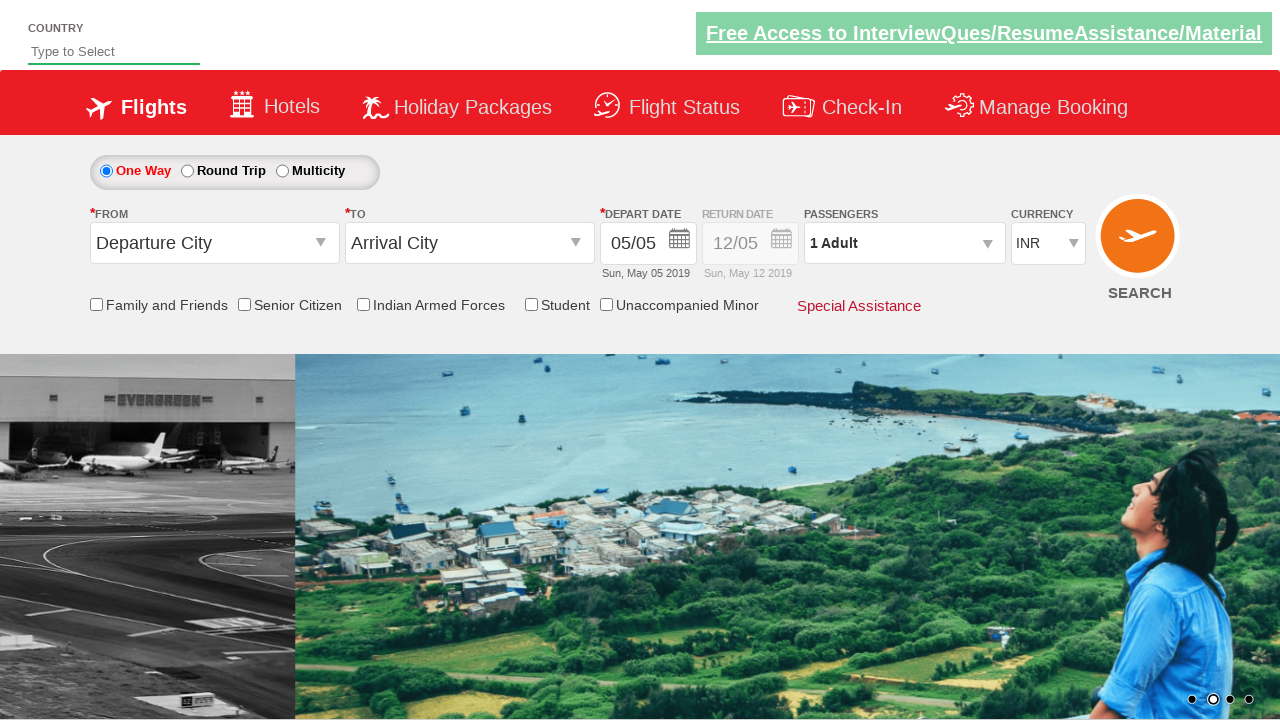

Selected USD from currency dropdown on #ctl00_mainContent_DropDownListCurrency
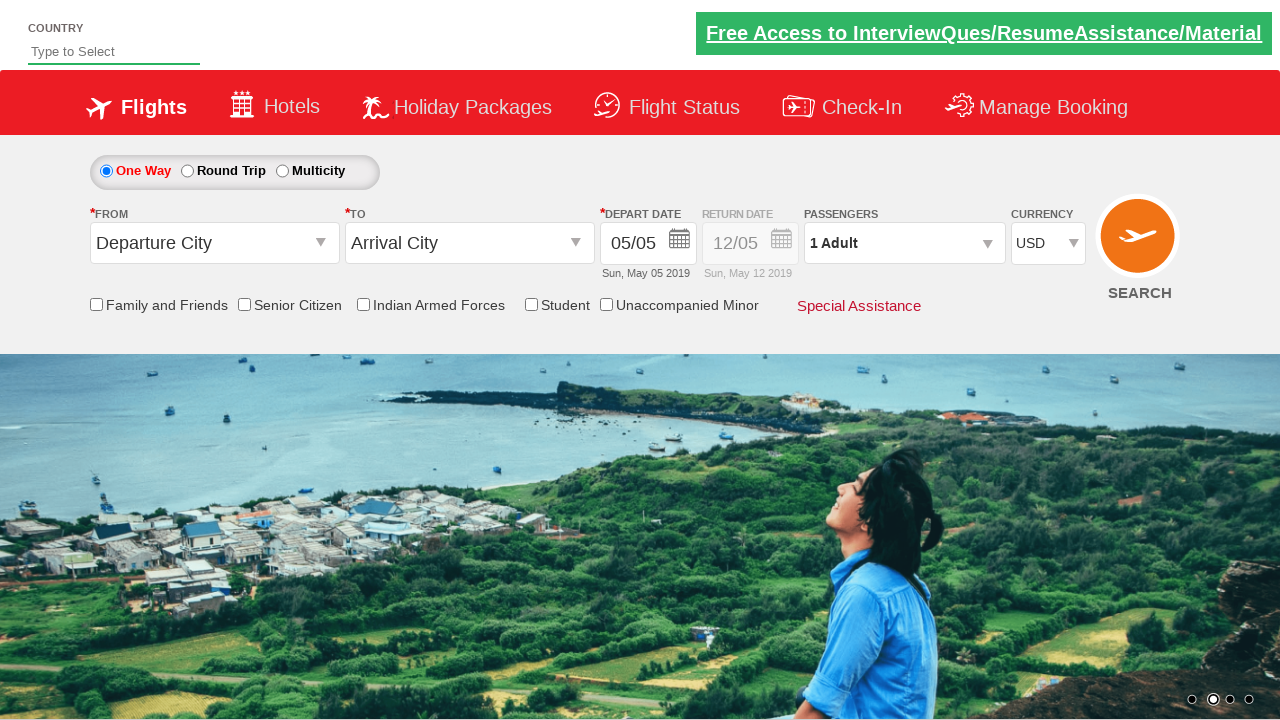

Selected AED from currency dropdown on #ctl00_mainContent_DropDownListCurrency
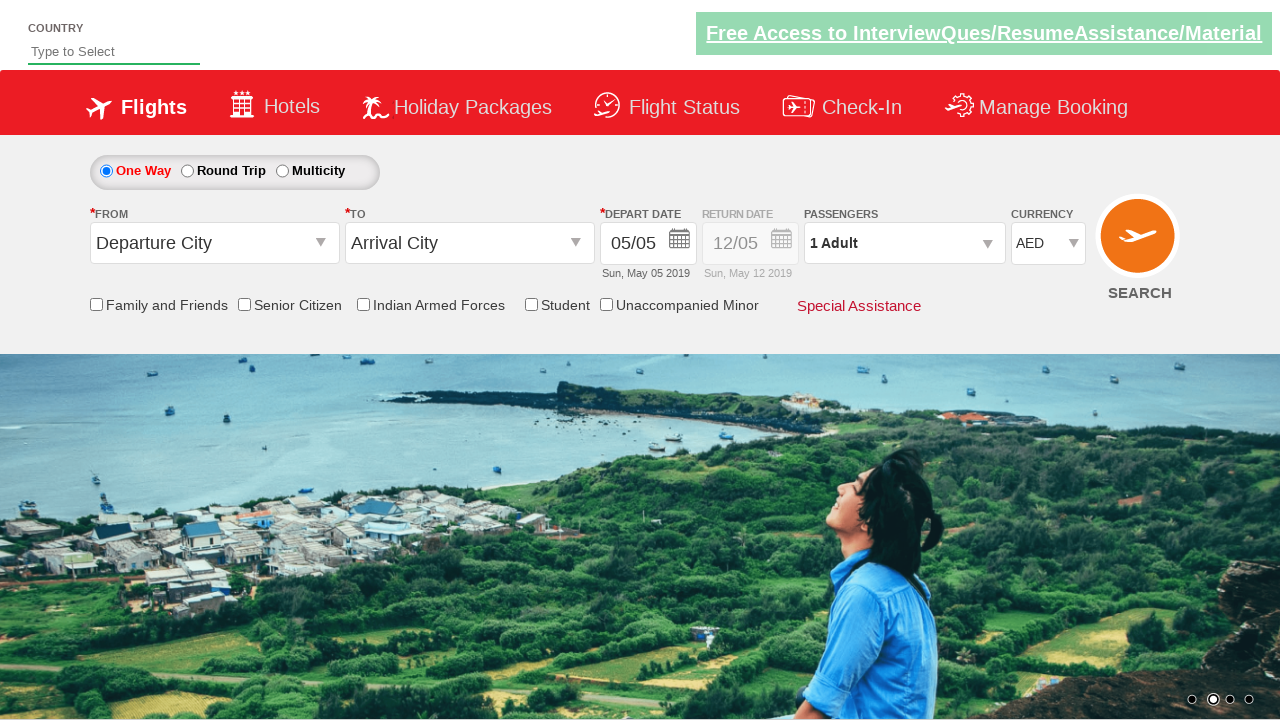

Clicked on passenger info div to open passenger selection at (904, 243) on #divpaxinfo
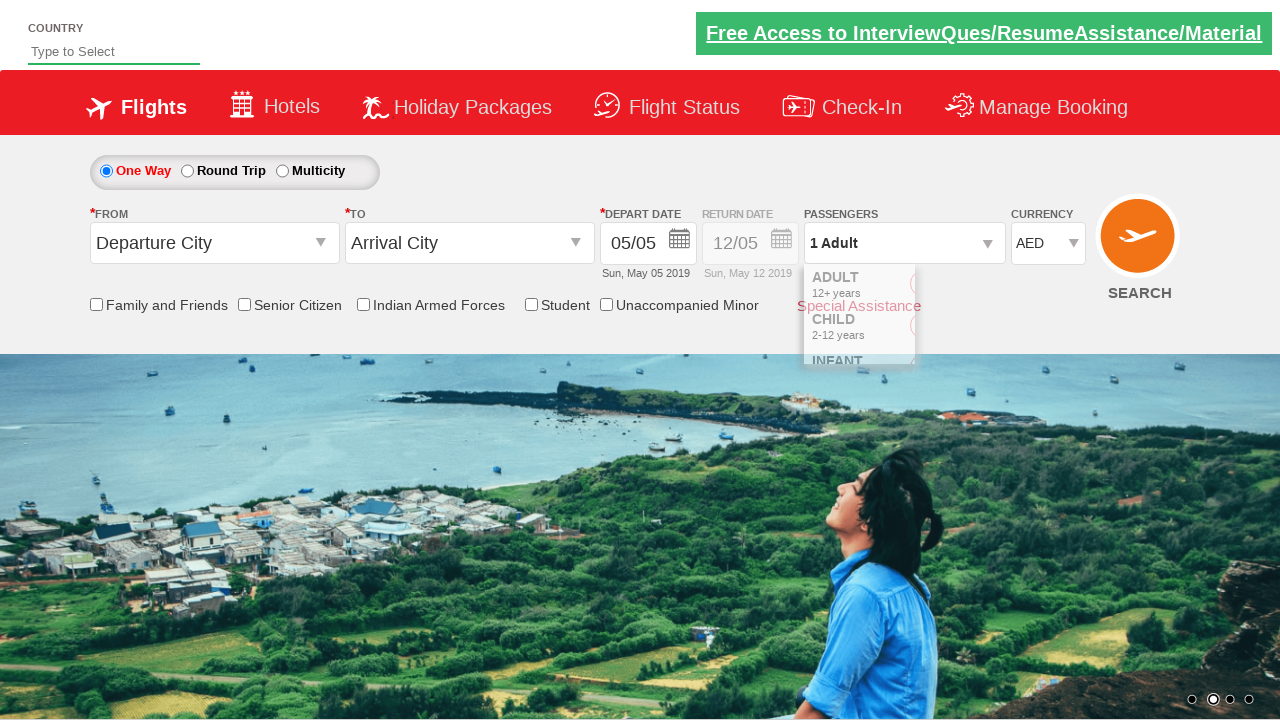

Waited 2 seconds for passenger options to be visible
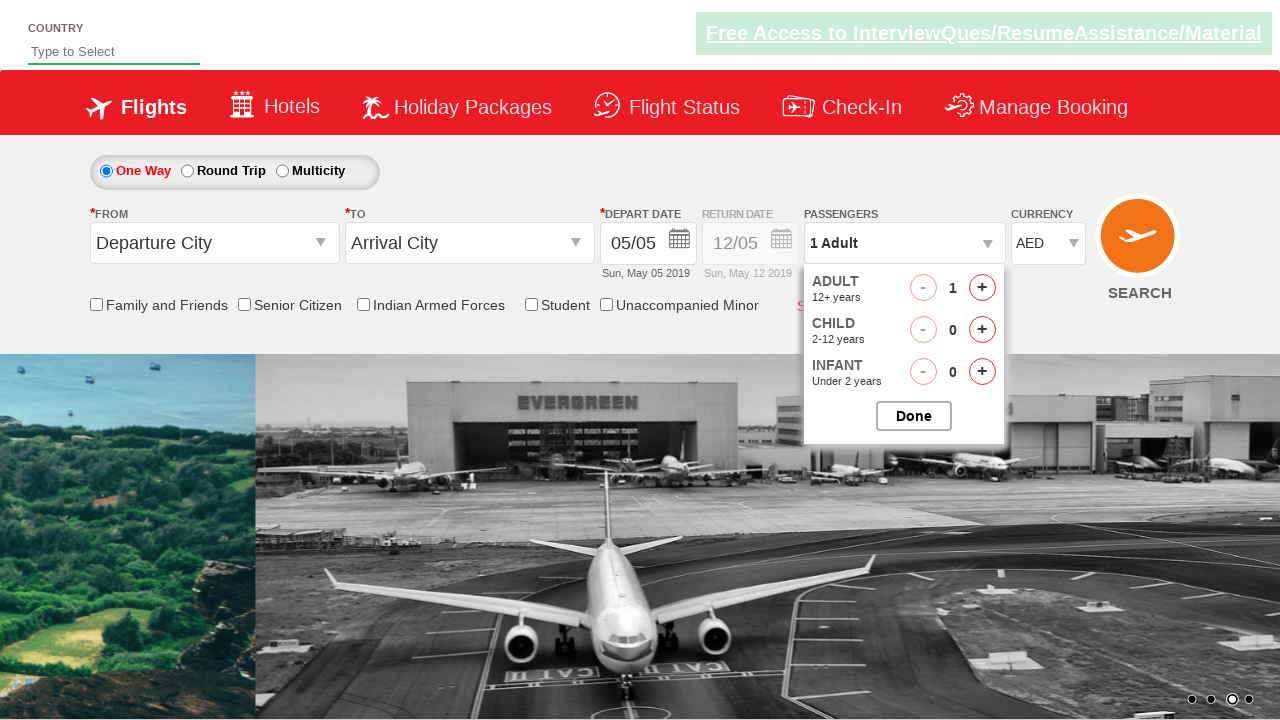

Clicked to increase adult passenger count at (982, 288) on #hrefIncAdt
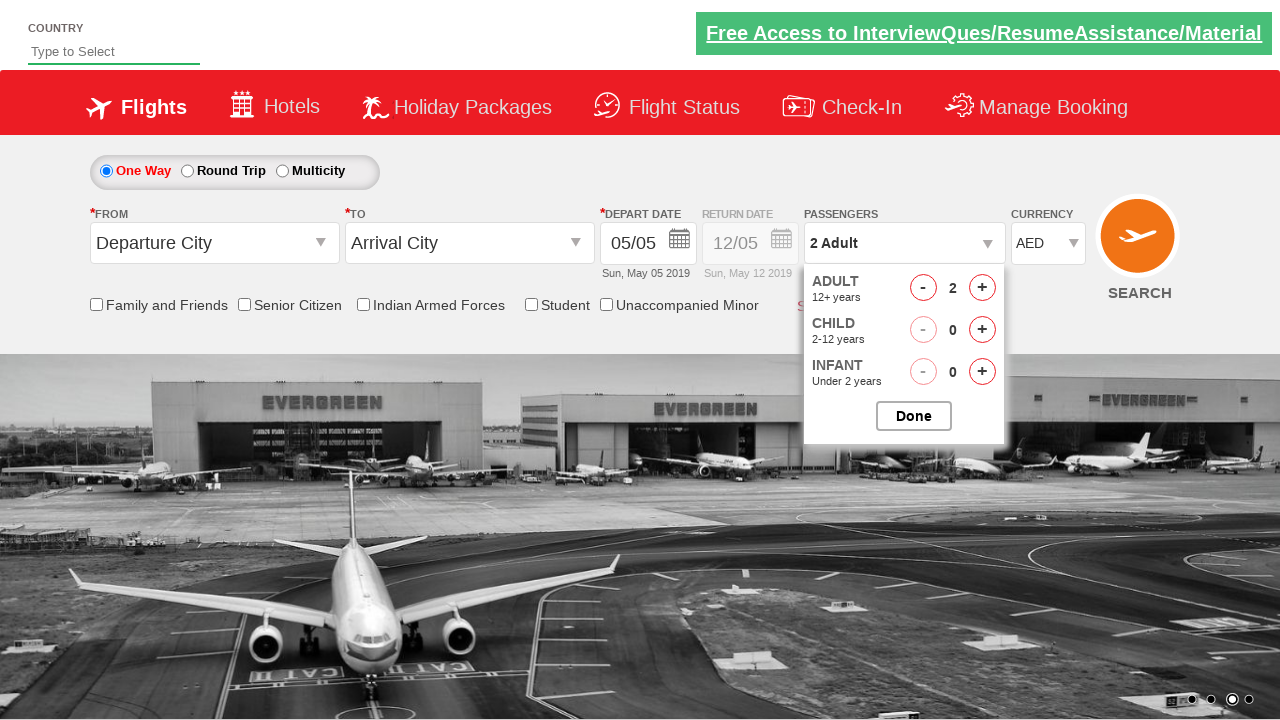

Closed passenger selection at (914, 416) on #btnclosepaxoption
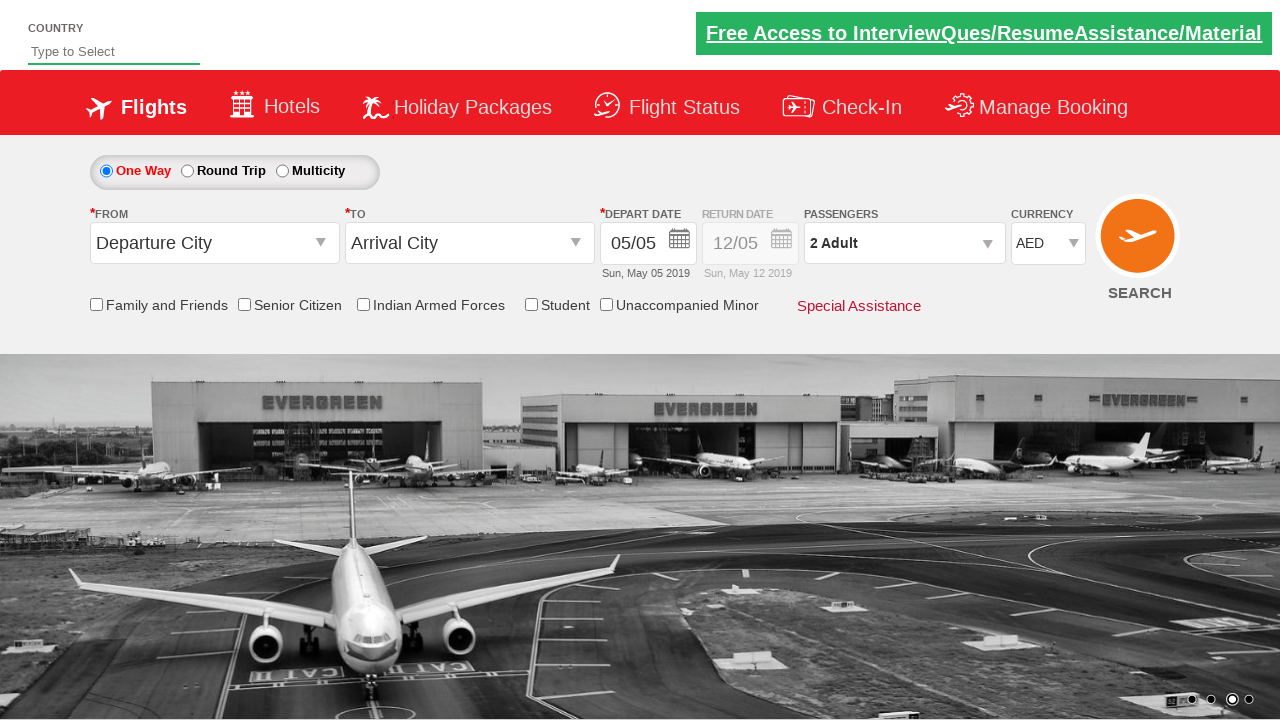

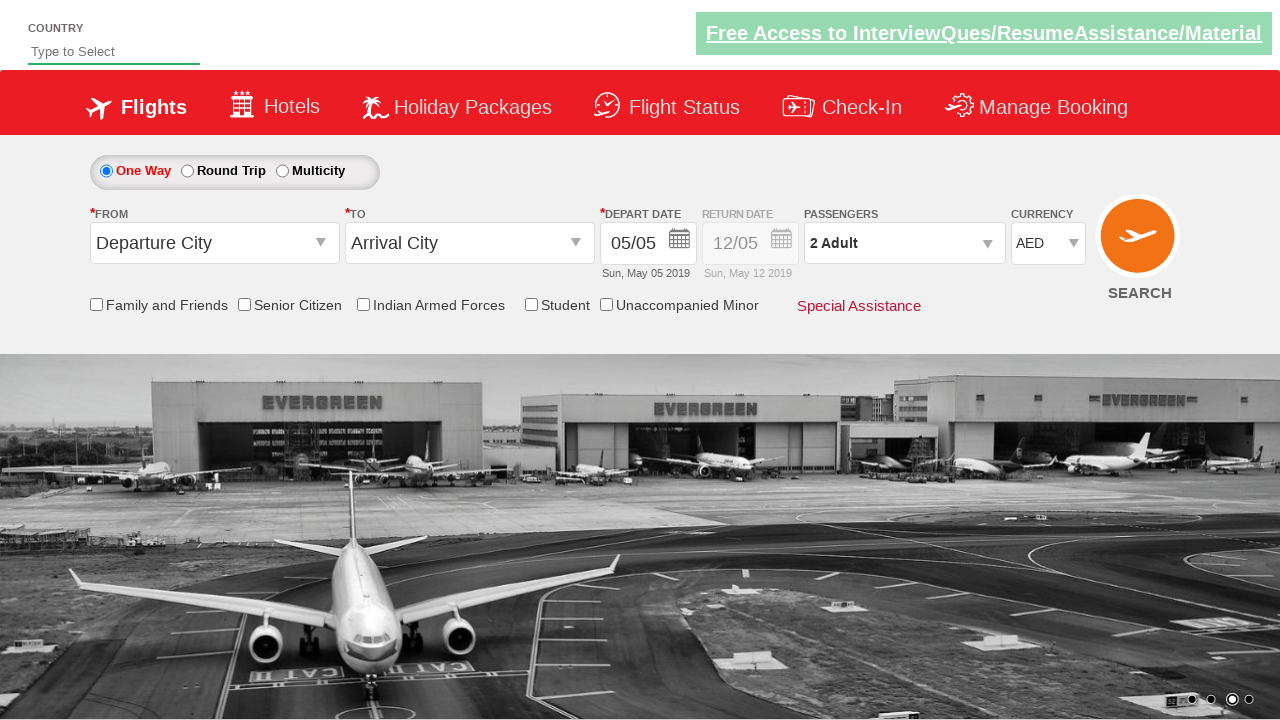